Tests an explicit wait scenario by waiting for a price to change to $100, clicking a book button, calculating a mathematical answer from a displayed value, submitting the answer, and handling the resulting alert.

Starting URL: http://suninjuly.github.io/explicit_wait2.html

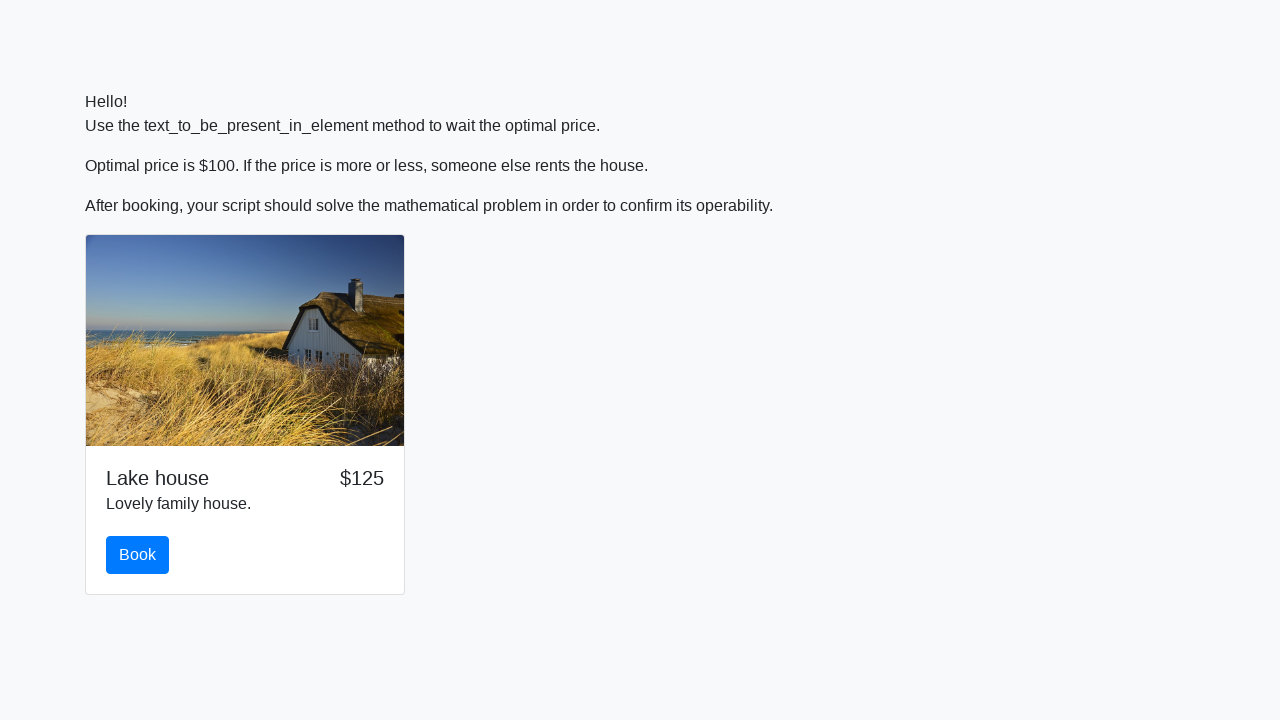

Waited for price element to change to $100
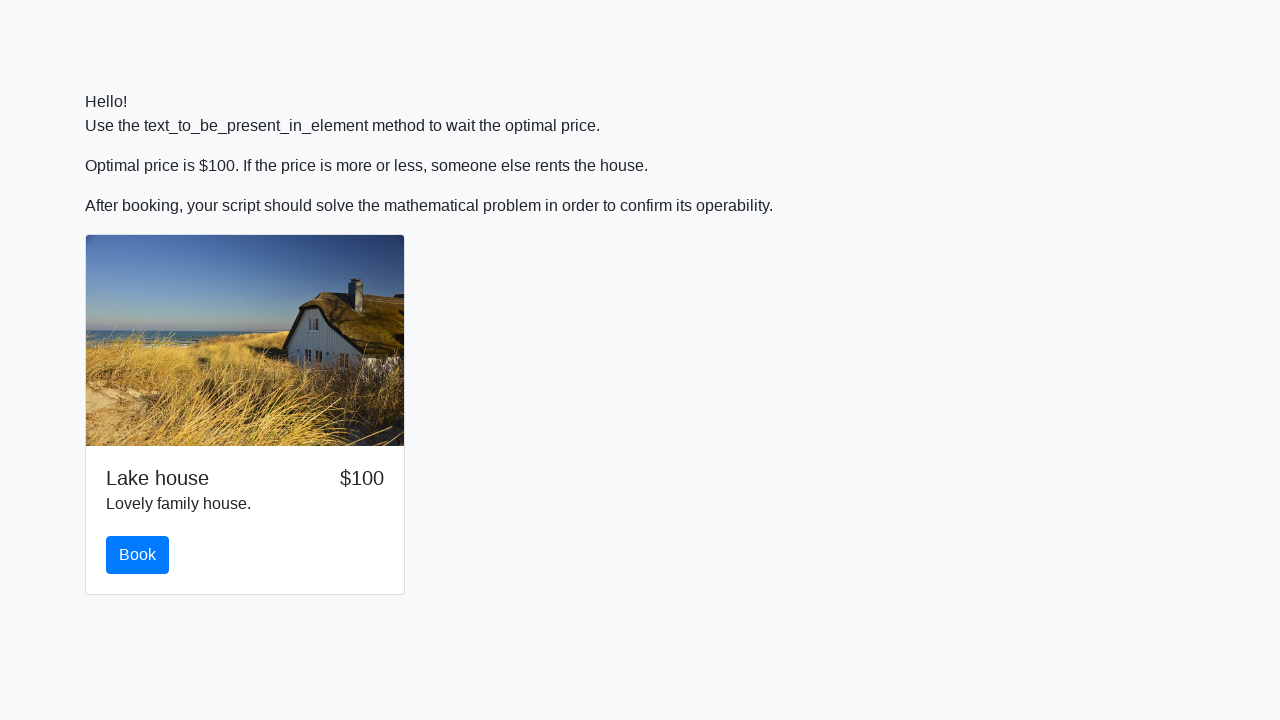

Clicked the book button at (138, 555) on #book
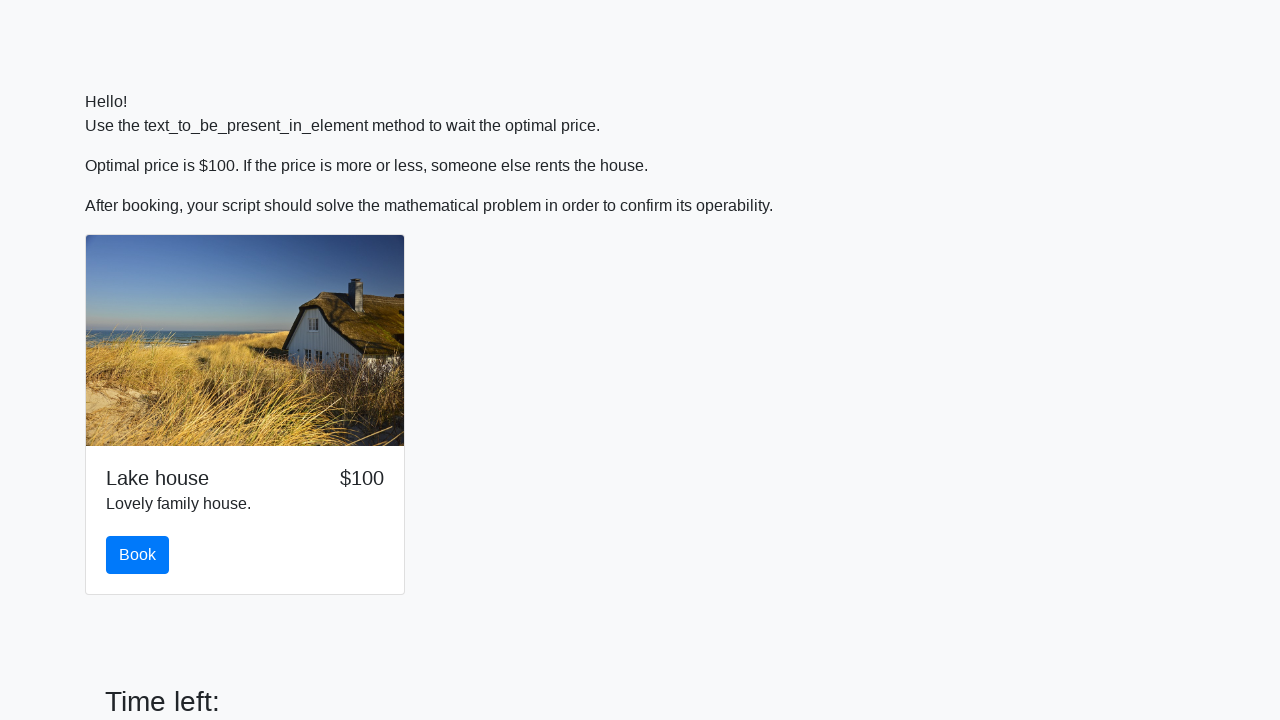

Retrieved value from input_value element: 598
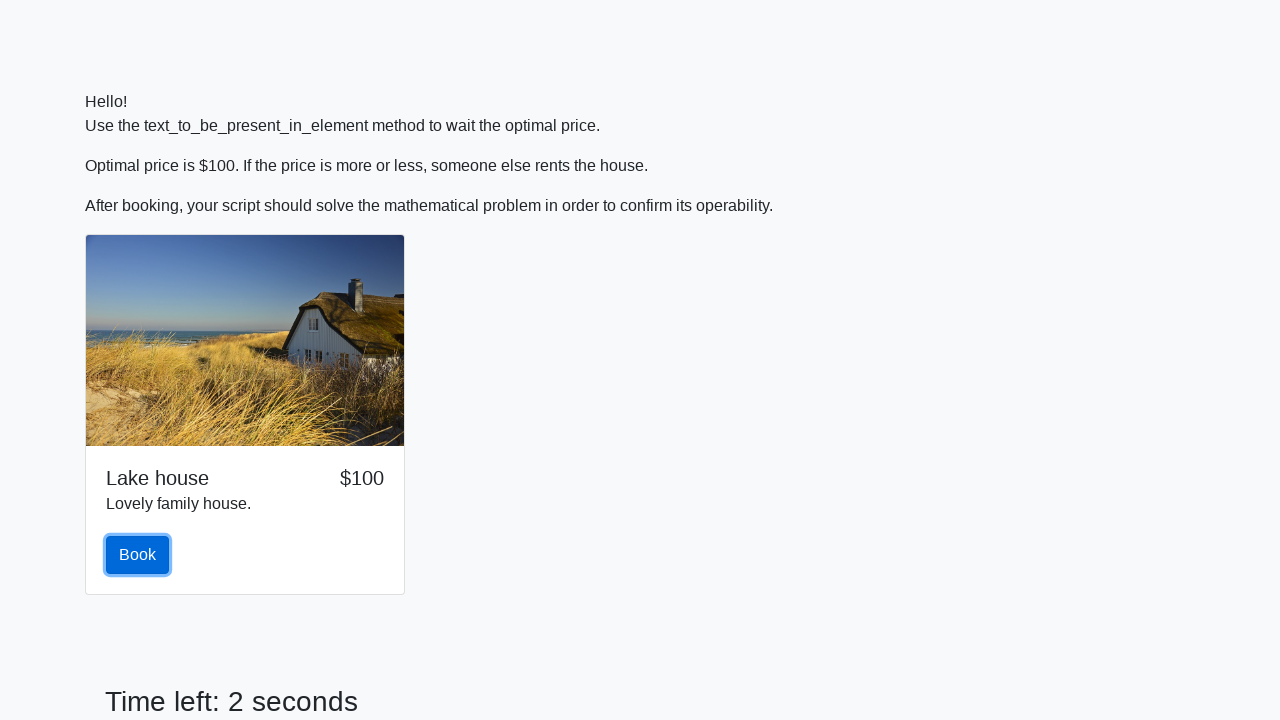

Calculated mathematical answer: 2.36839877986621
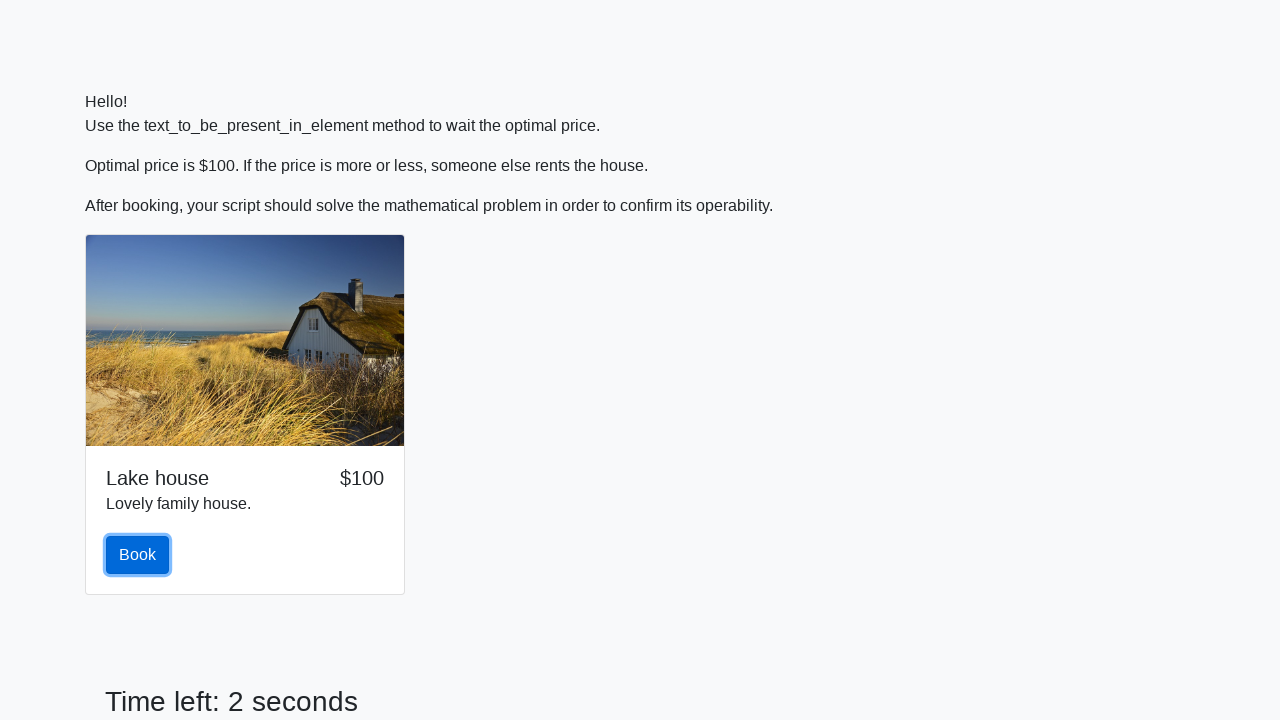

Filled answer field with calculated value: 2.36839877986621 on #answer
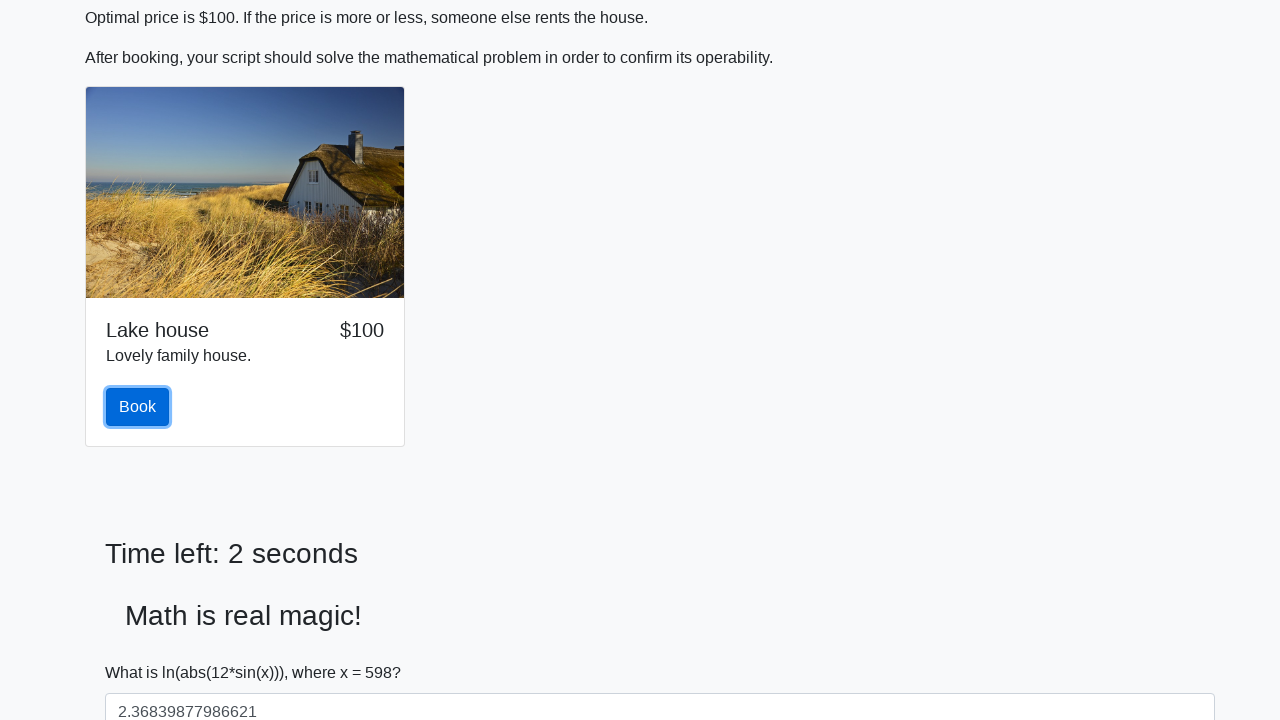

Clicked solve button at (143, 651) on #solve
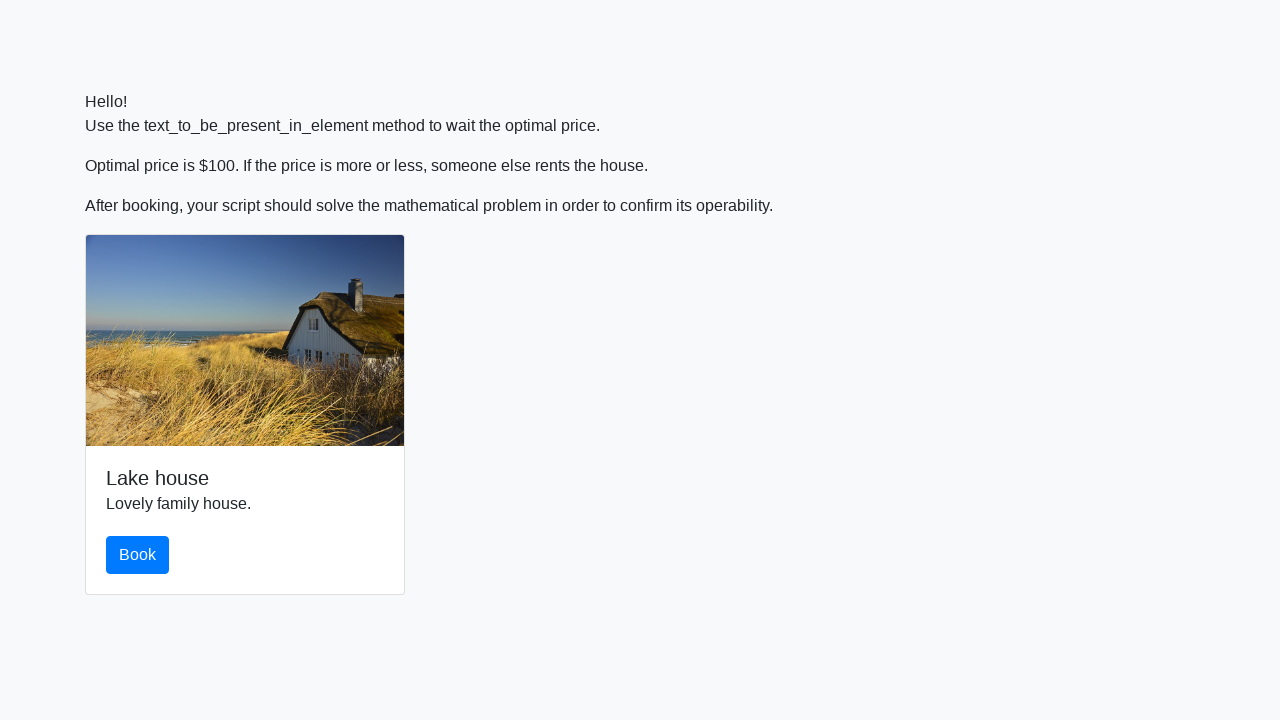

Registered alert handler to accept dialogs
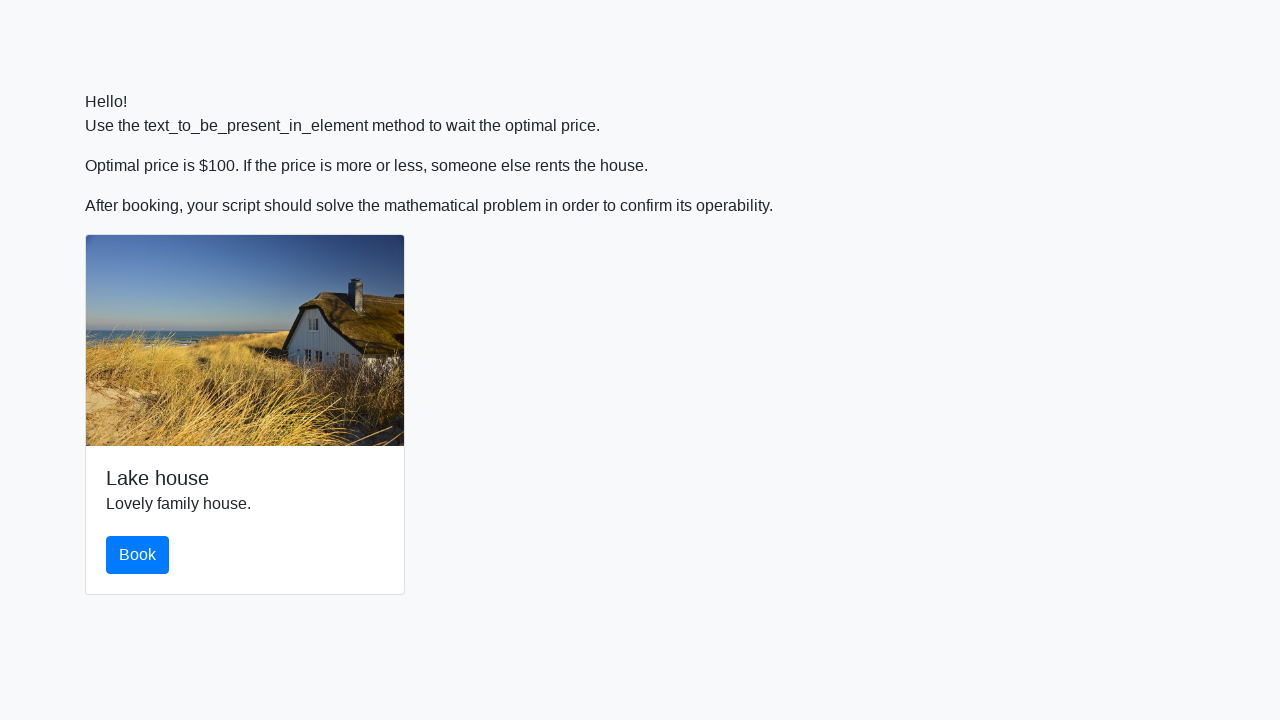

Waited for alert to be processed
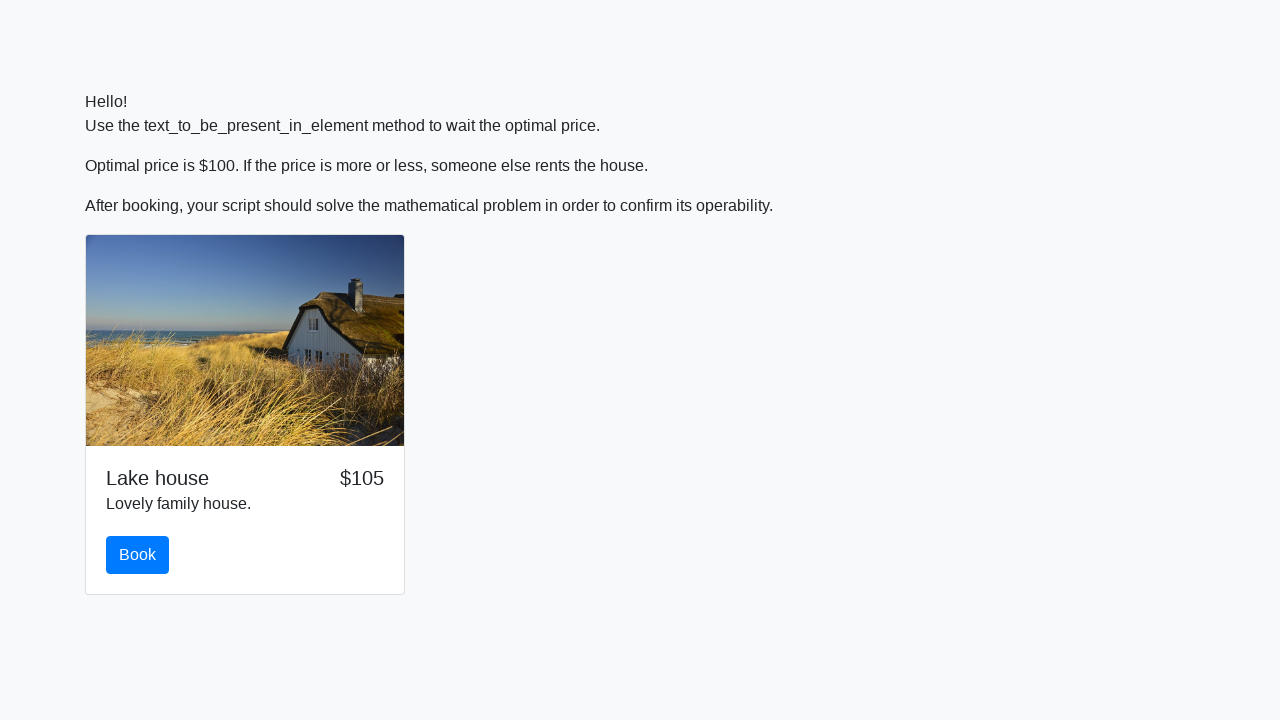

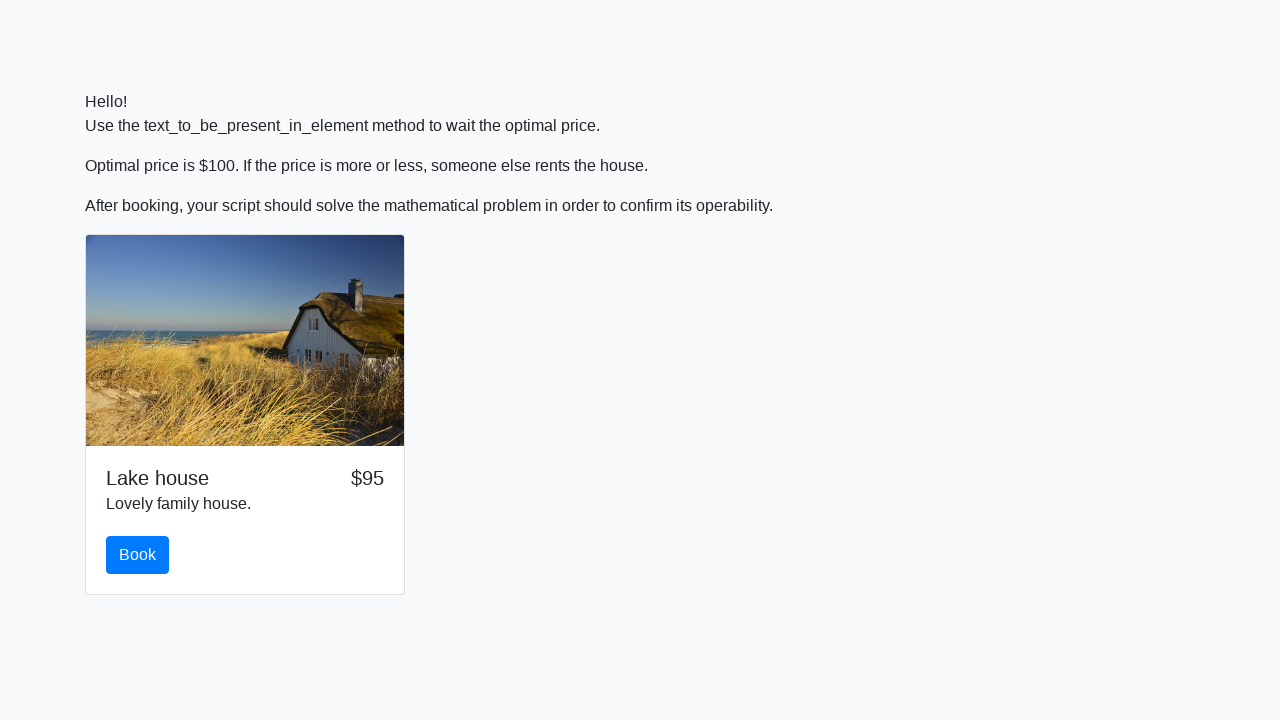